Tests that clearing the email field resets the form state by filling an email, then clearing it

Starting URL: https://library-app.firebaseapp.com

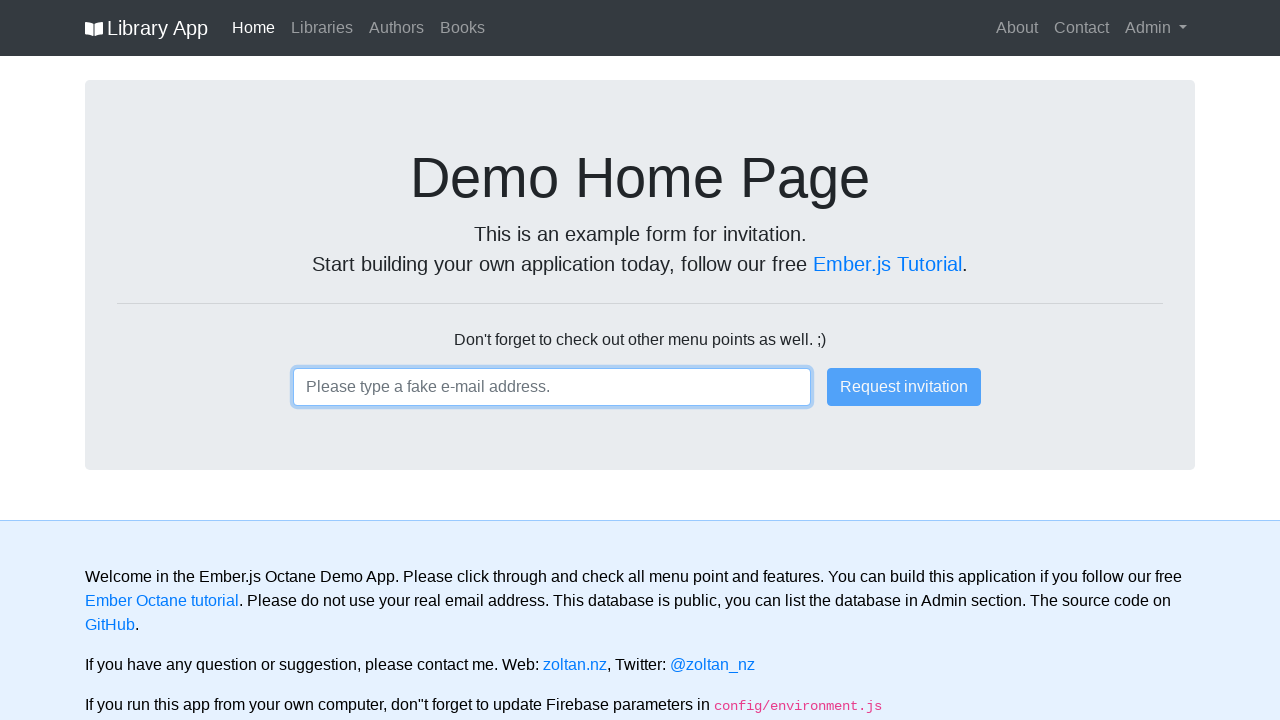

Filled email field with 'thisiswrong@email.com' on .ember-text-field
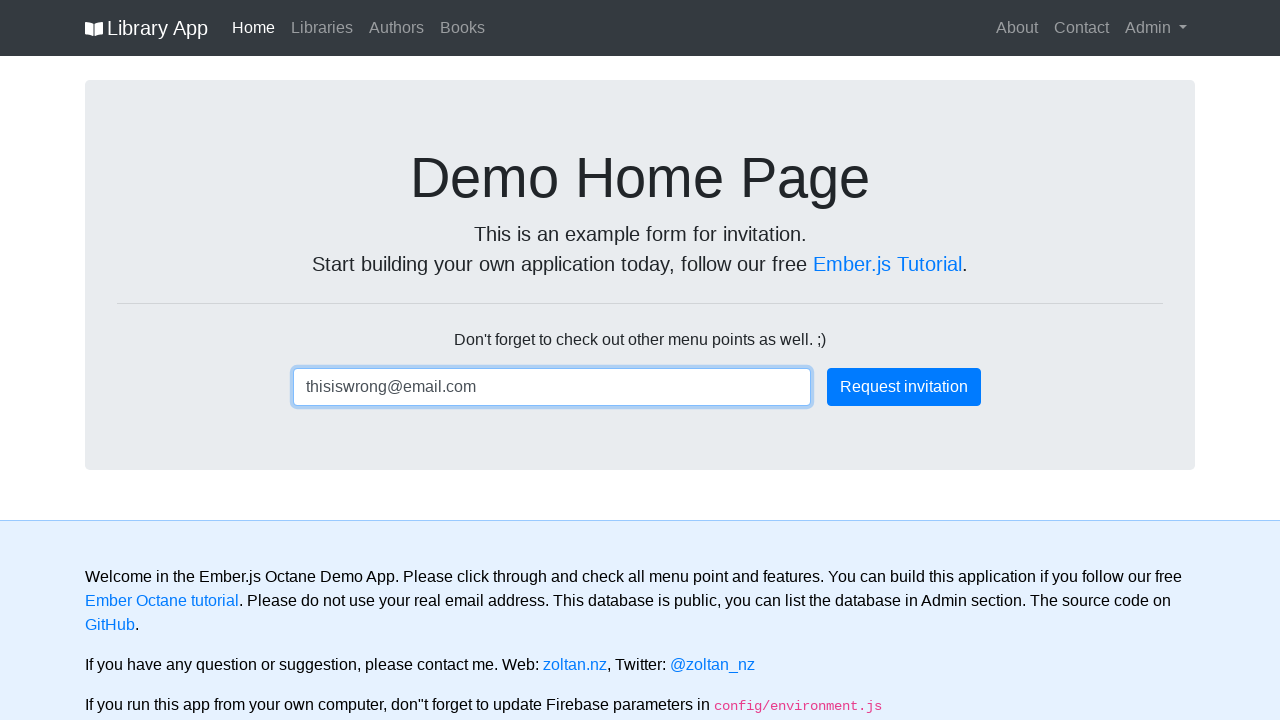

Submit button appeared on page
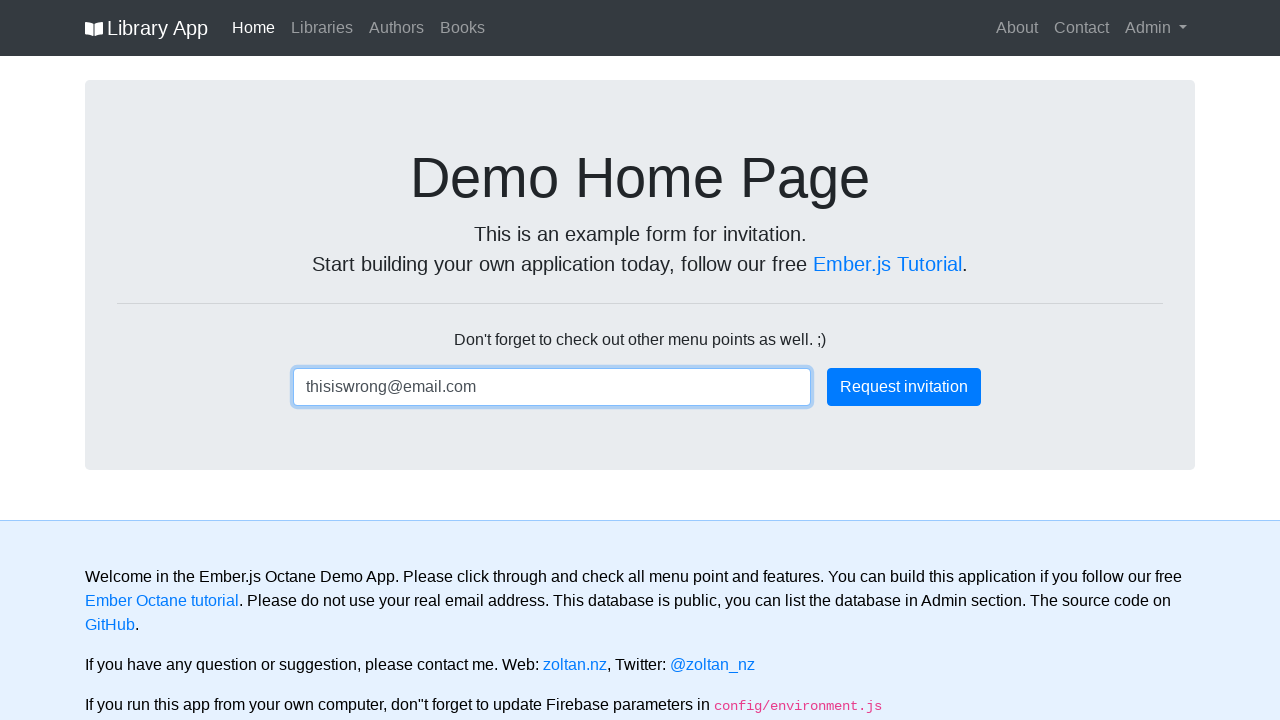

Cleared email field to reset form state on .ember-text-field
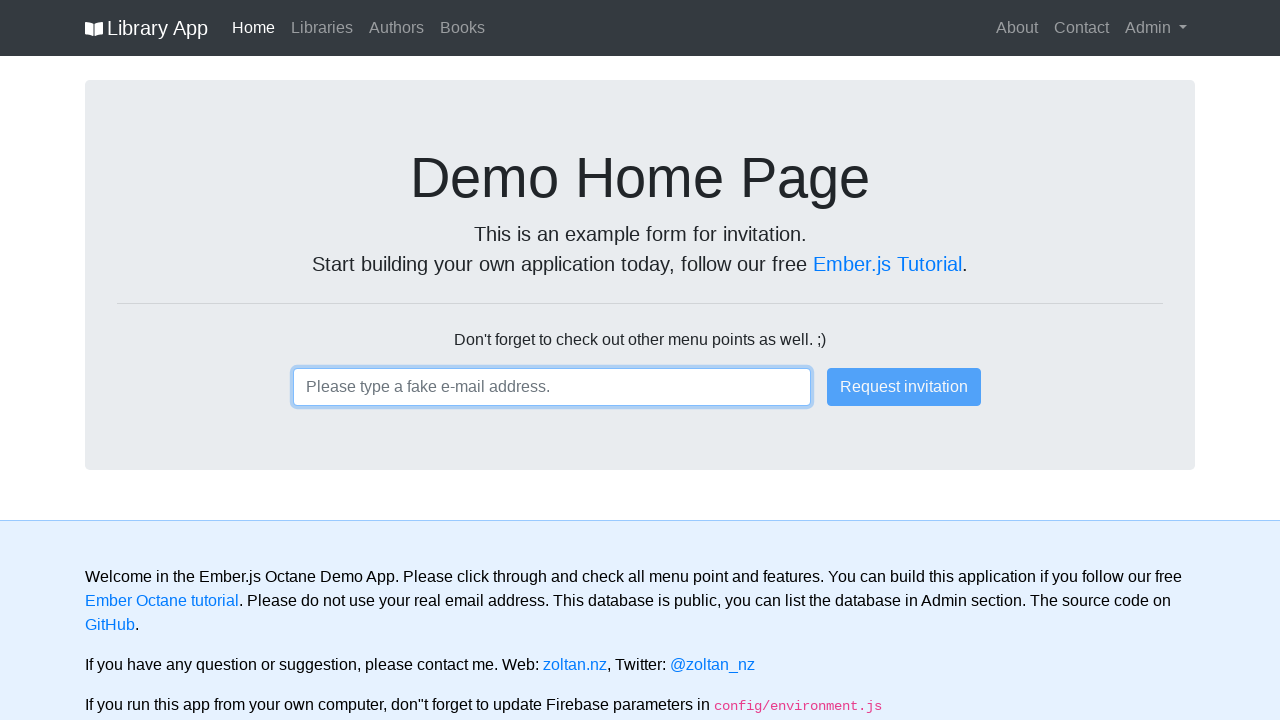

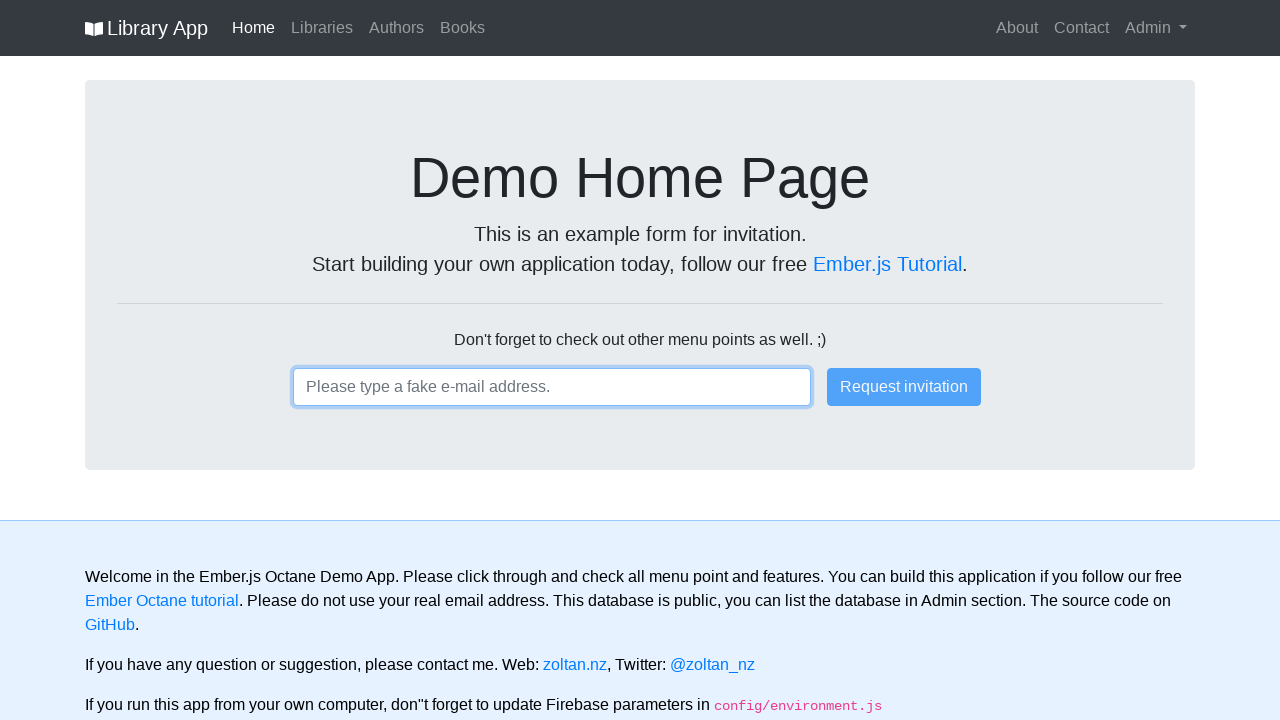